Navigates to unit converter website with ability to print page details and change resolution

Starting URL: https://www.unitconverters.net/

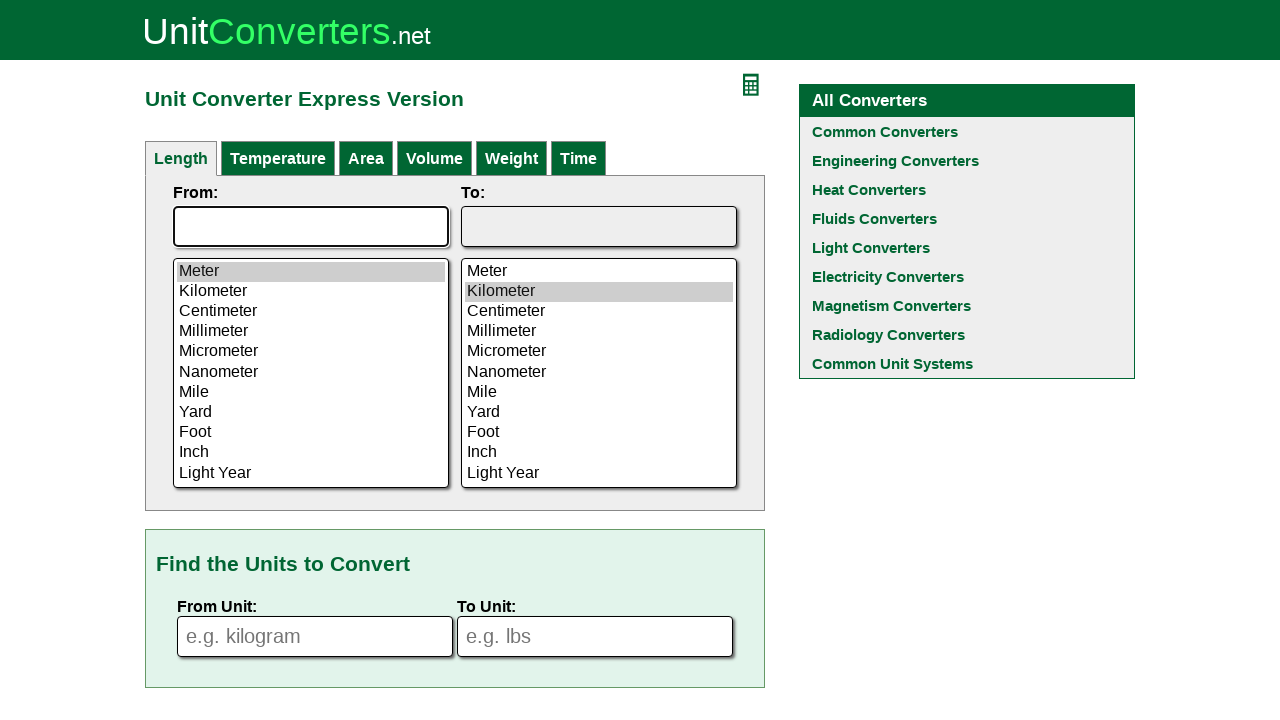

Printed page title
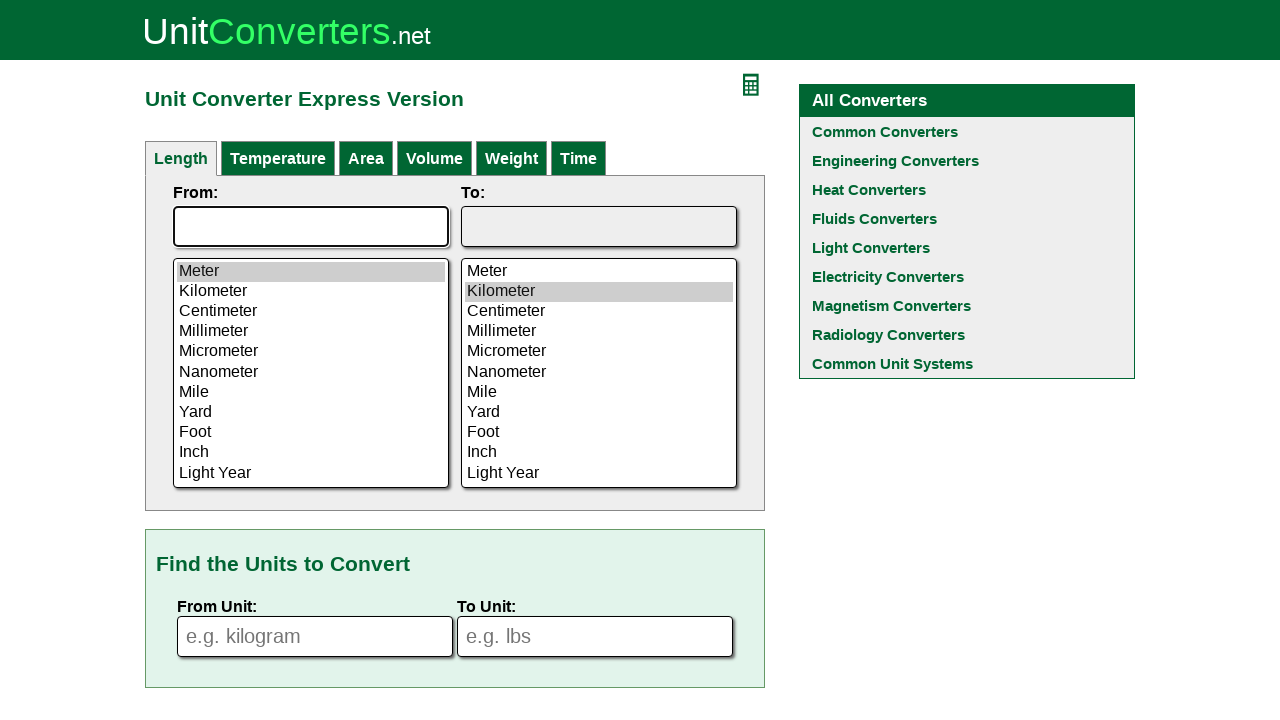

Printed page URL
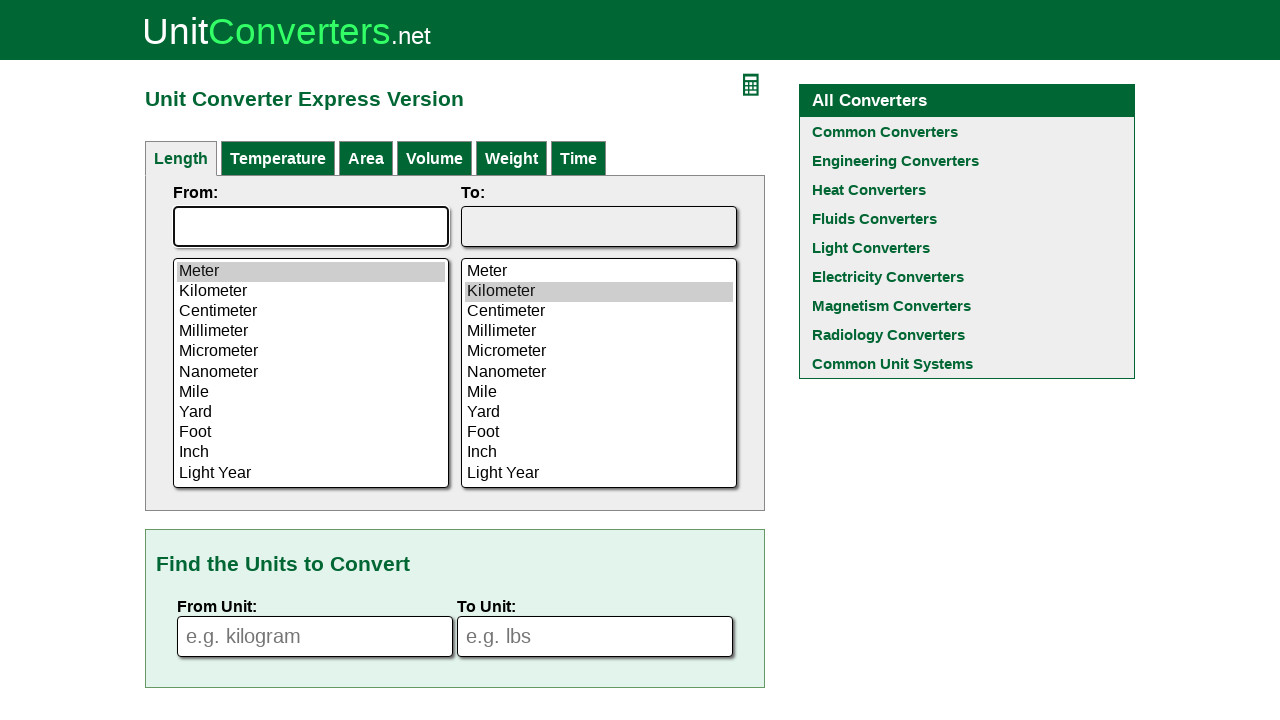

Changed viewport to phone size (400x768)
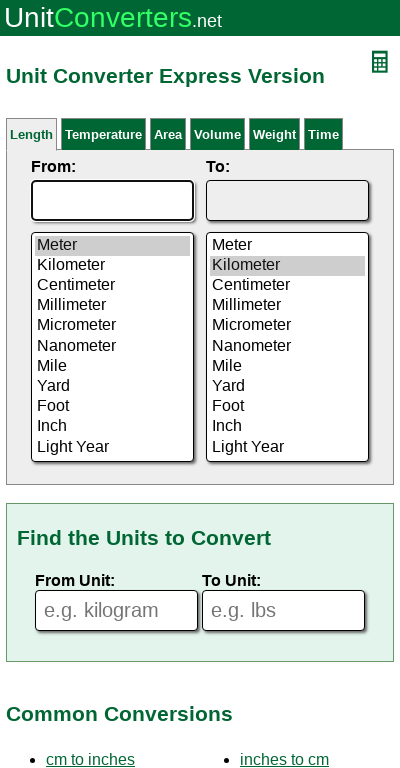

Waited 3 seconds for phone layout to adjust
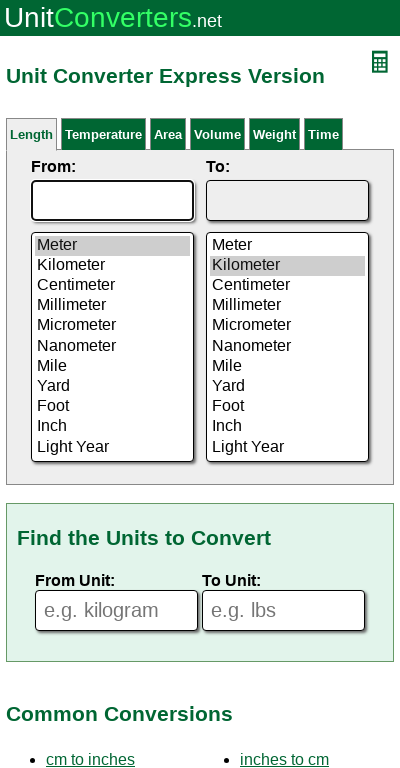

Changed viewport to desktop size (1024x768)
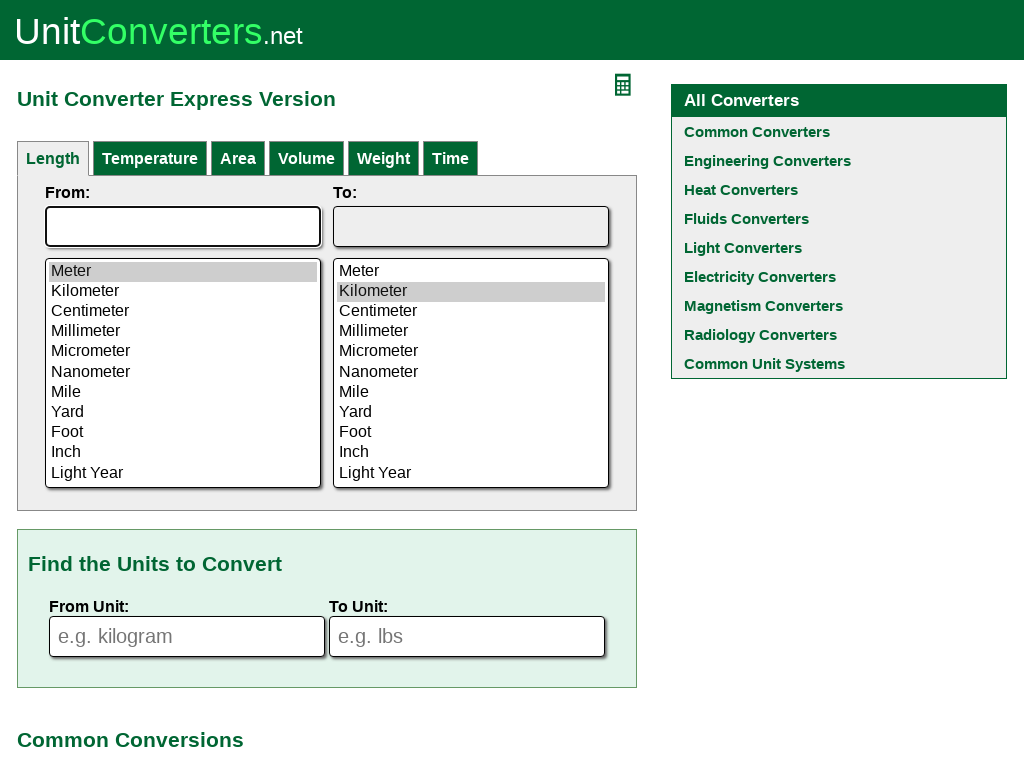

Waited 3 seconds for desktop layout to adjust
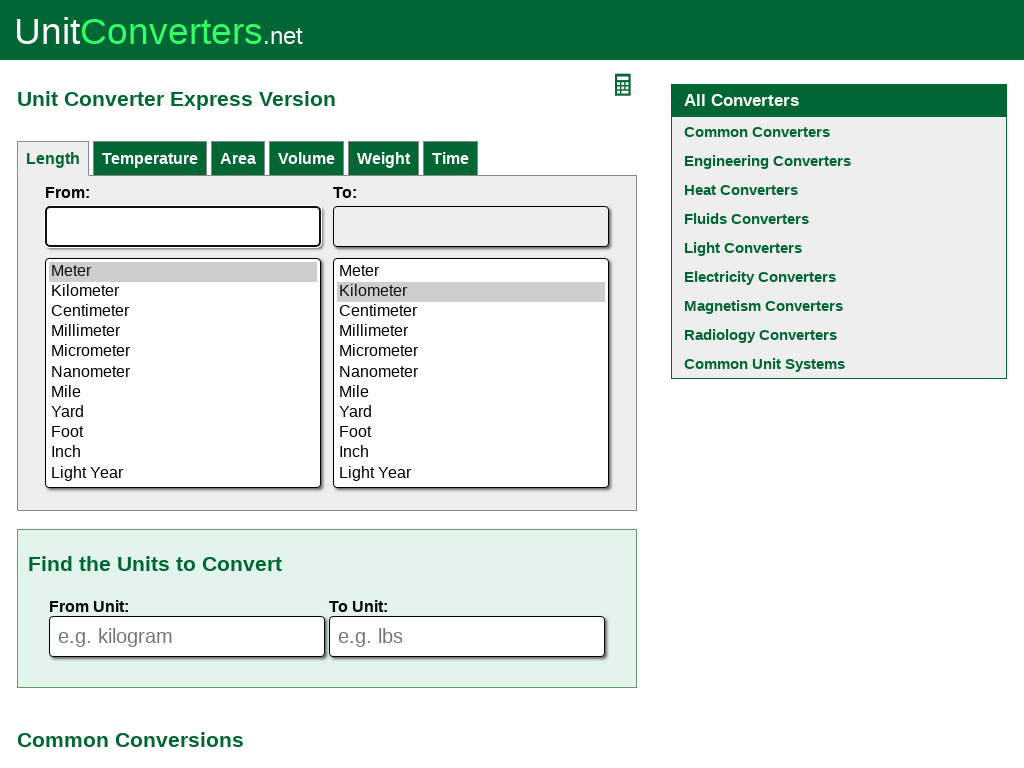

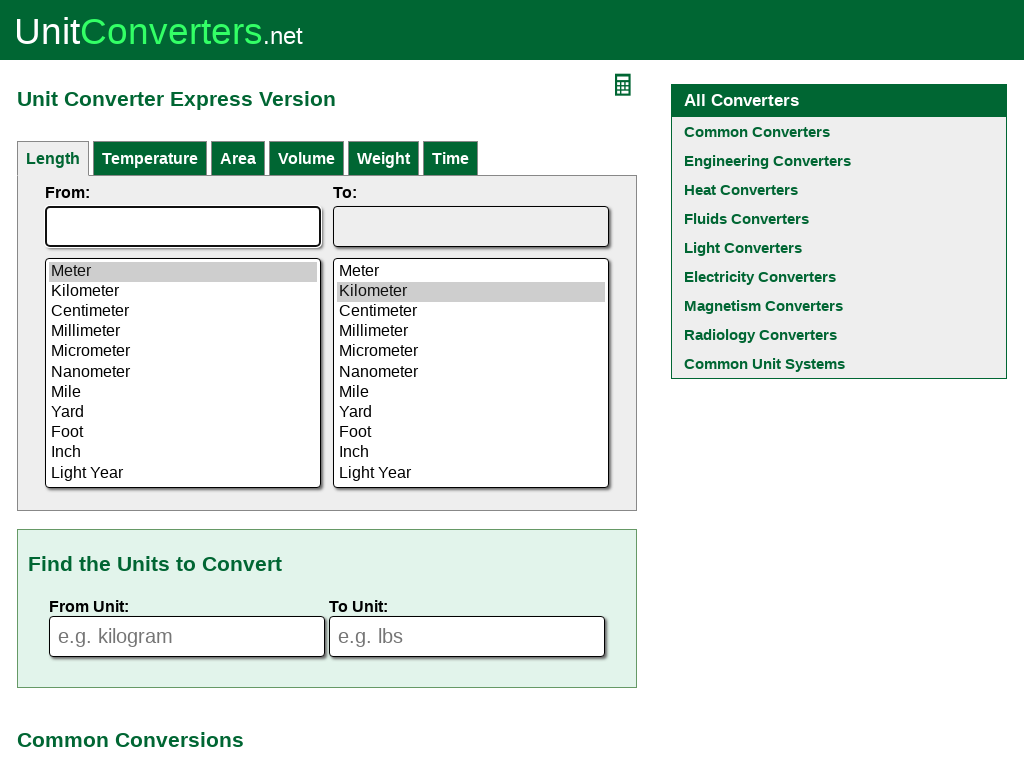